Automates selecting an answer option on a poll.fm poll and clicking the vote button to submit the response.

Starting URL: https://poll.fm/11107997

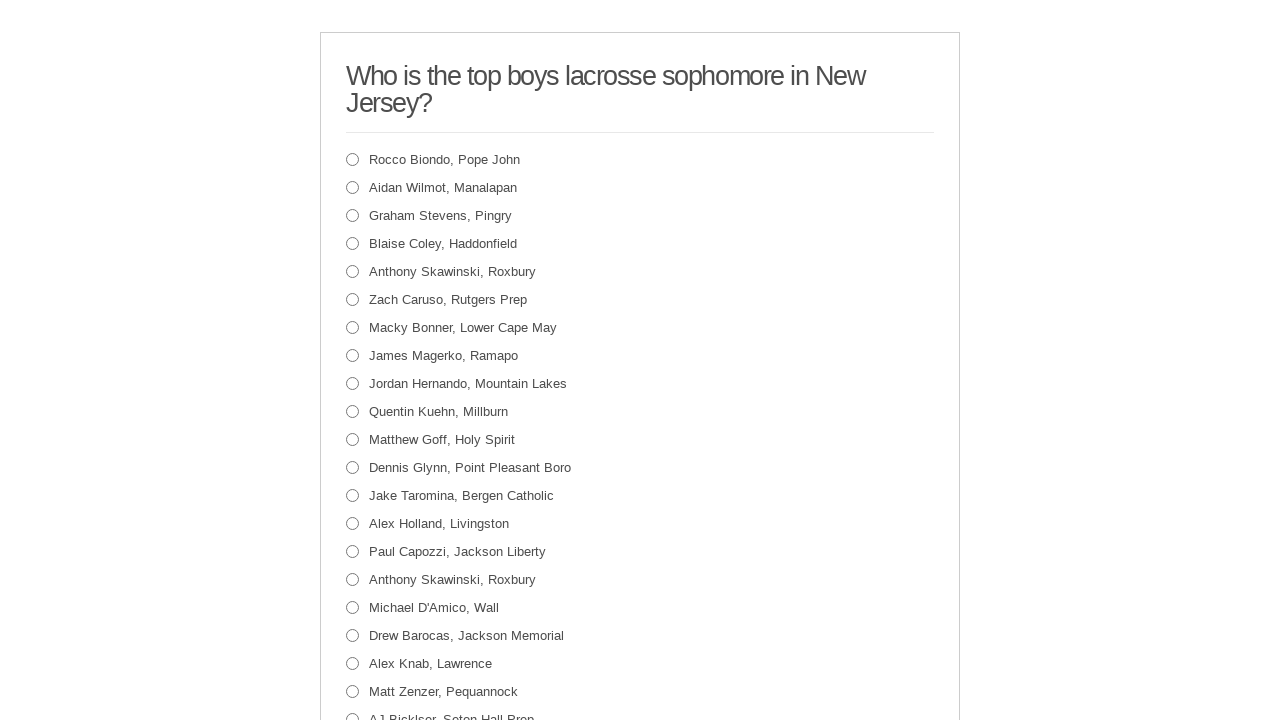

Waited for poll answer option to load
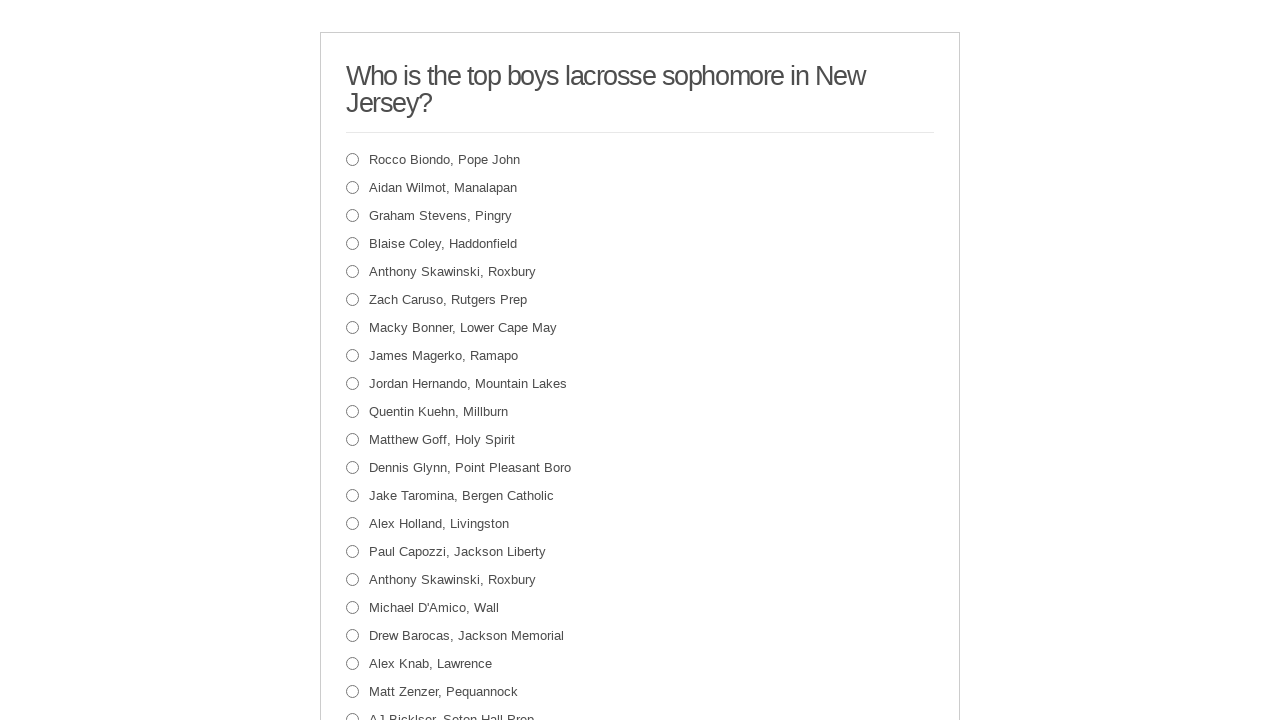

Clicked on poll answer option at (352, 360) on #PDI_answer50906961
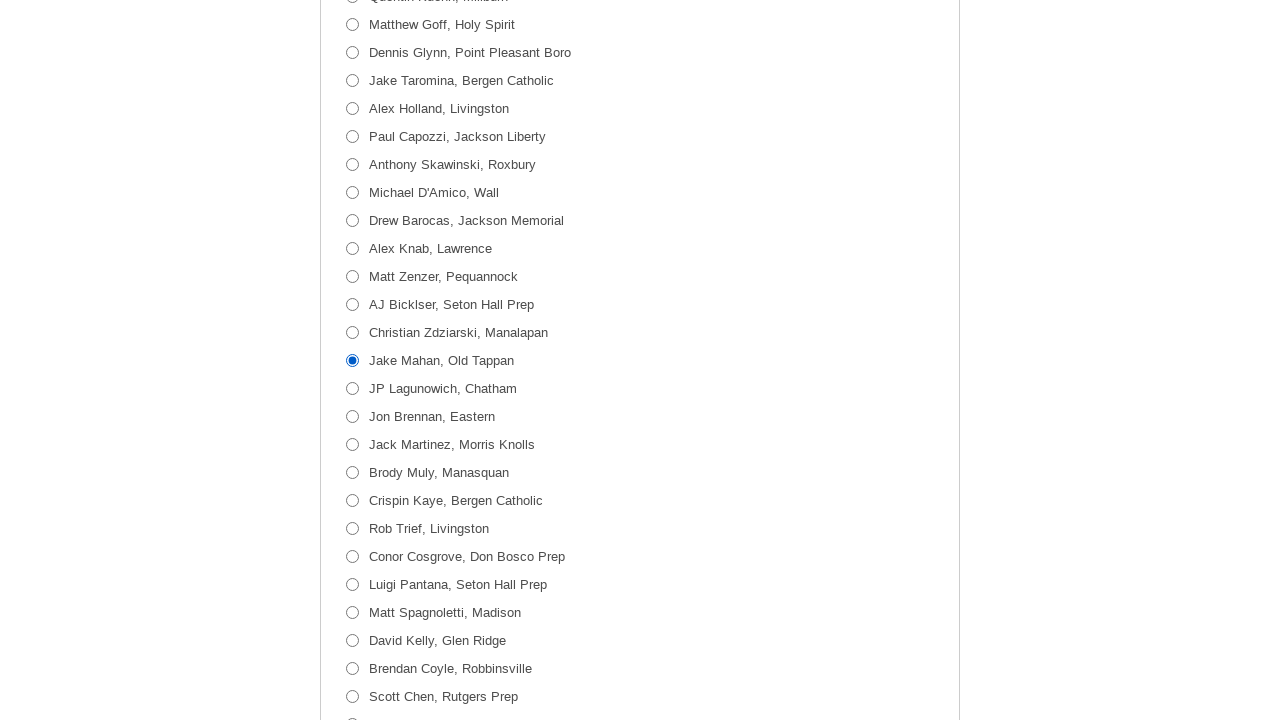

Waited for selection to register
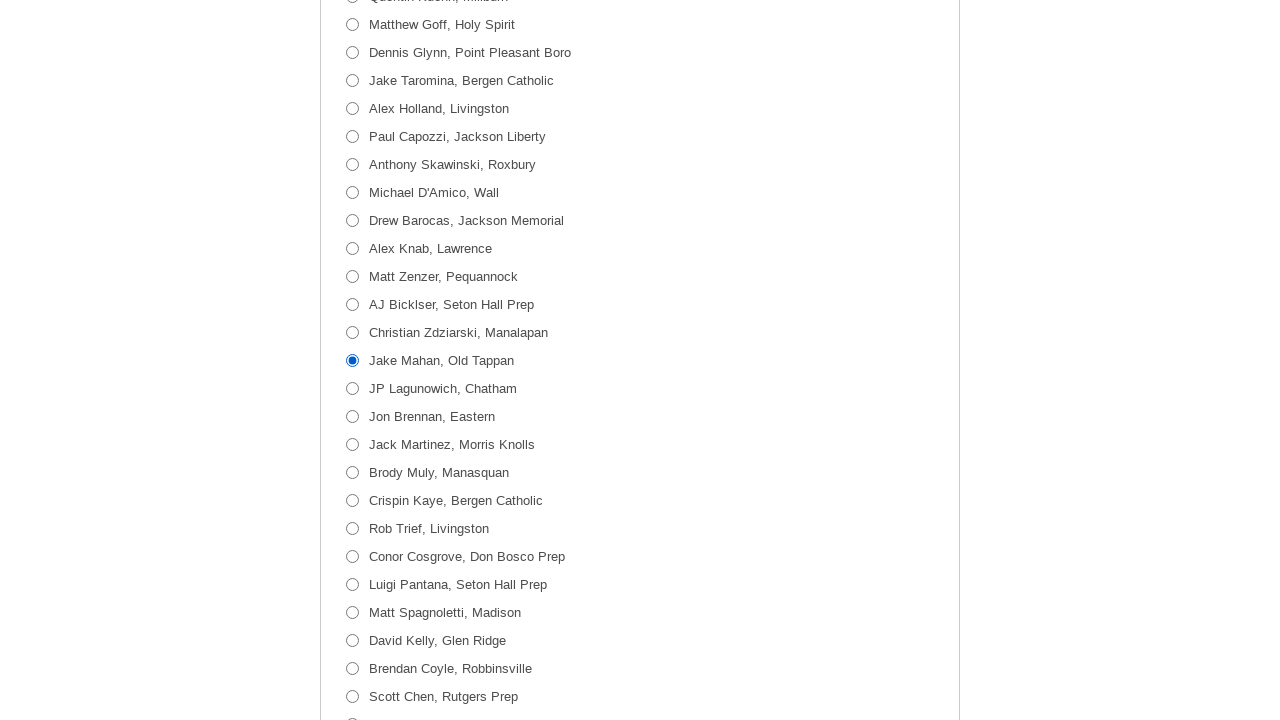

Clicked vote/submit button to submit response at (386, 584) on form div:nth-child(3) div a
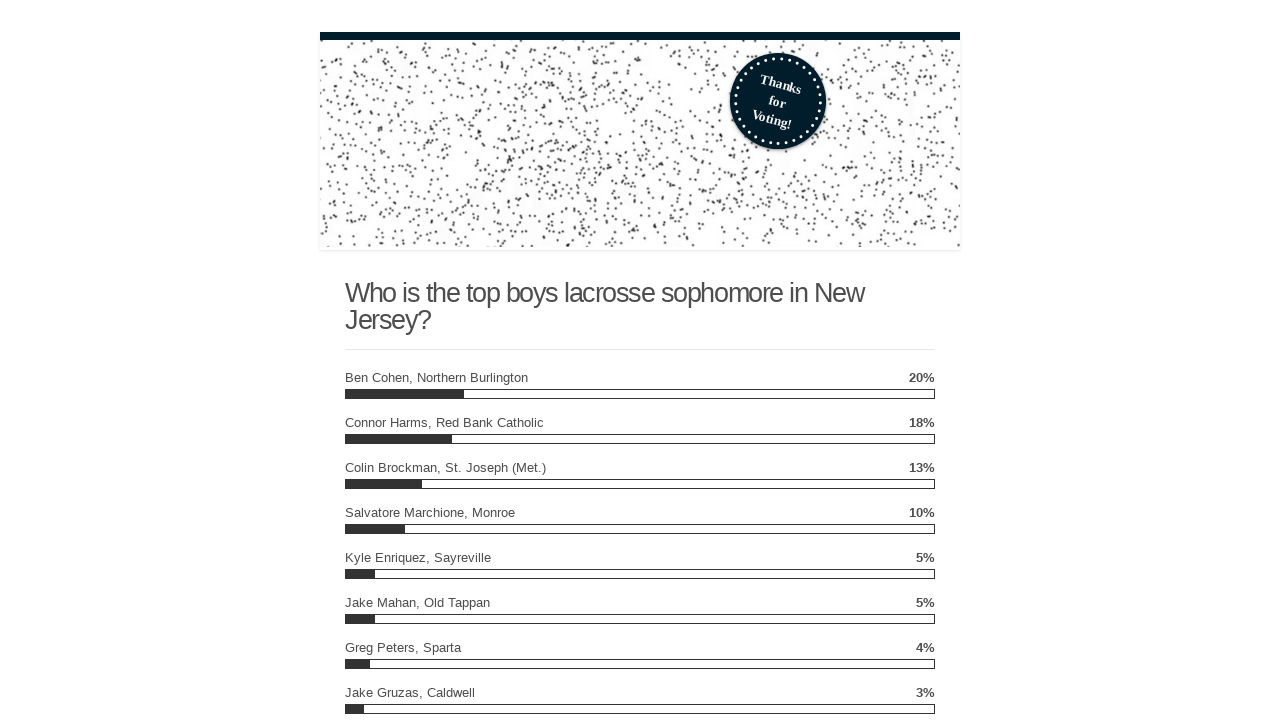

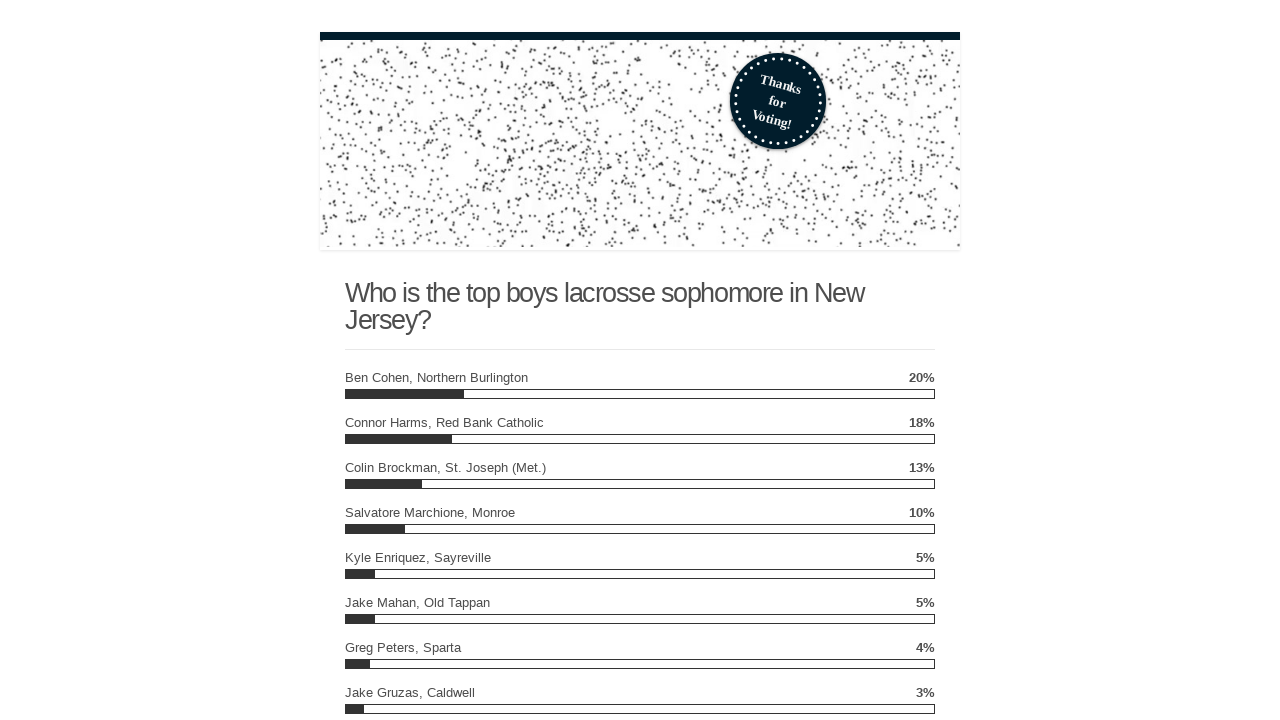